Tests adding a task "Java" to the todo list and verifies it was added successfully

Starting URL: https://lambdatest.github.io/sample-todo-app/

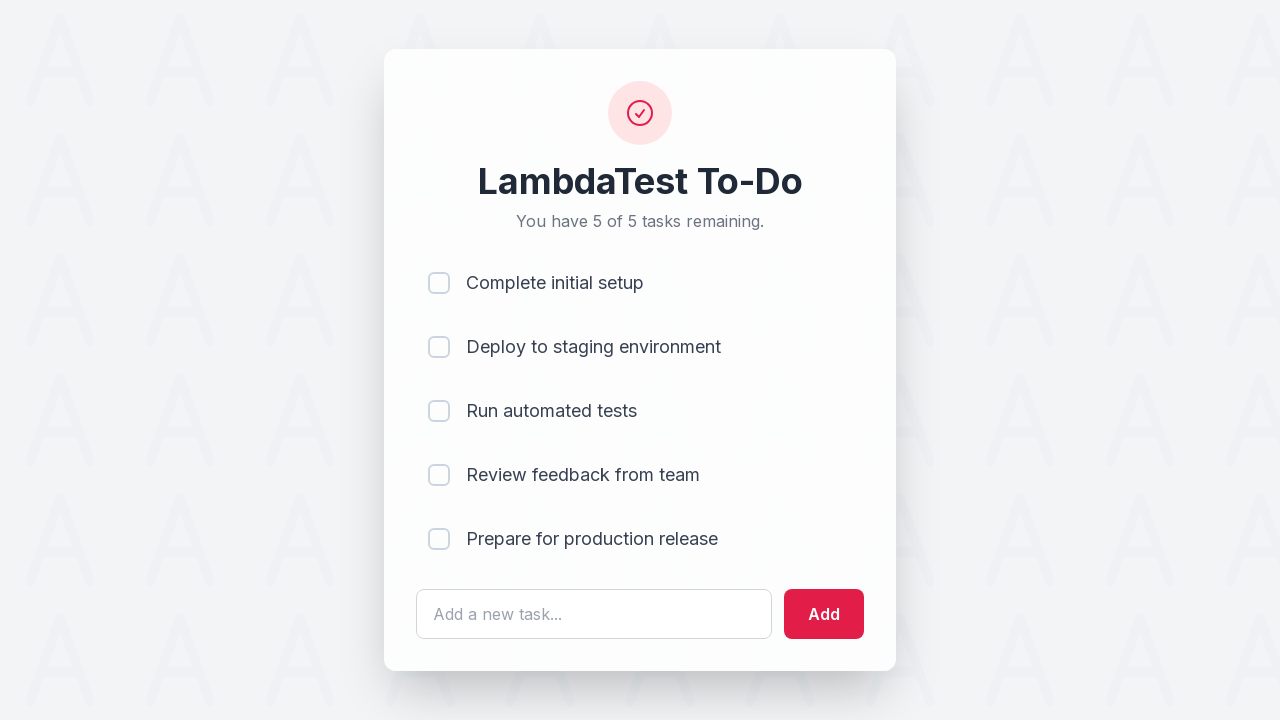

Filled todo input field with 'Java' on #sampletodotext
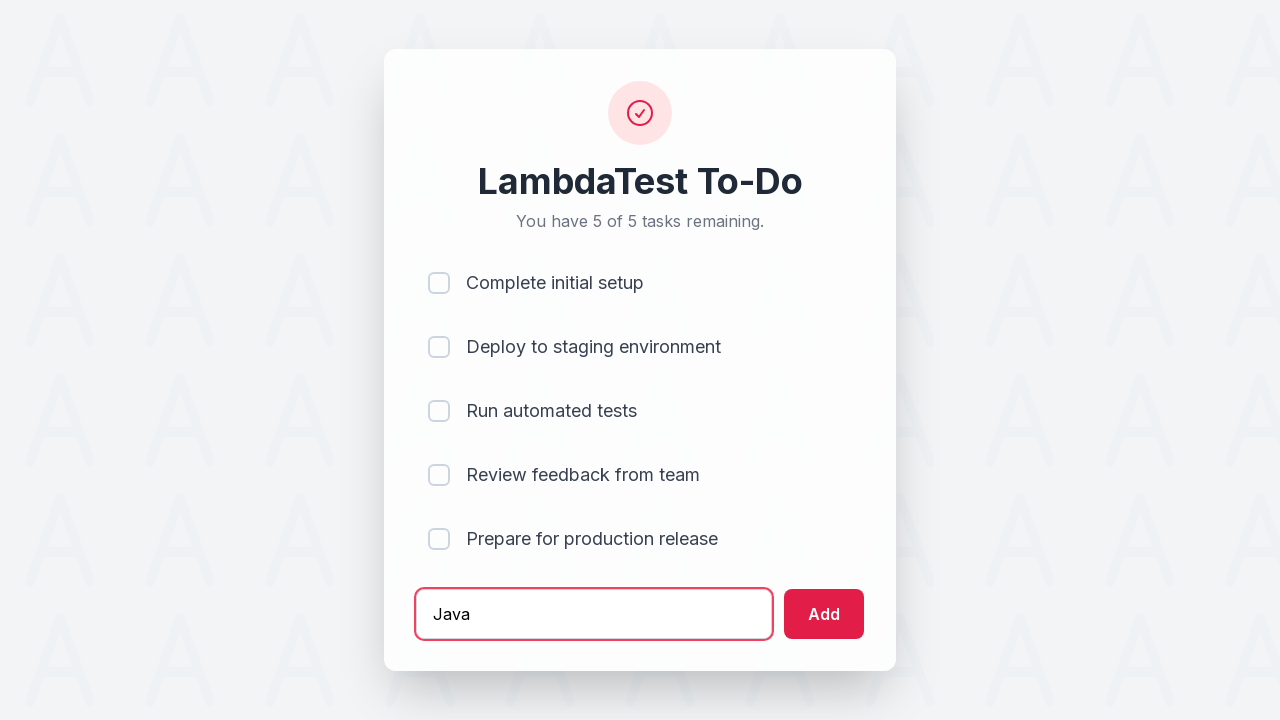

Pressed Enter to submit the task on #sampletodotext
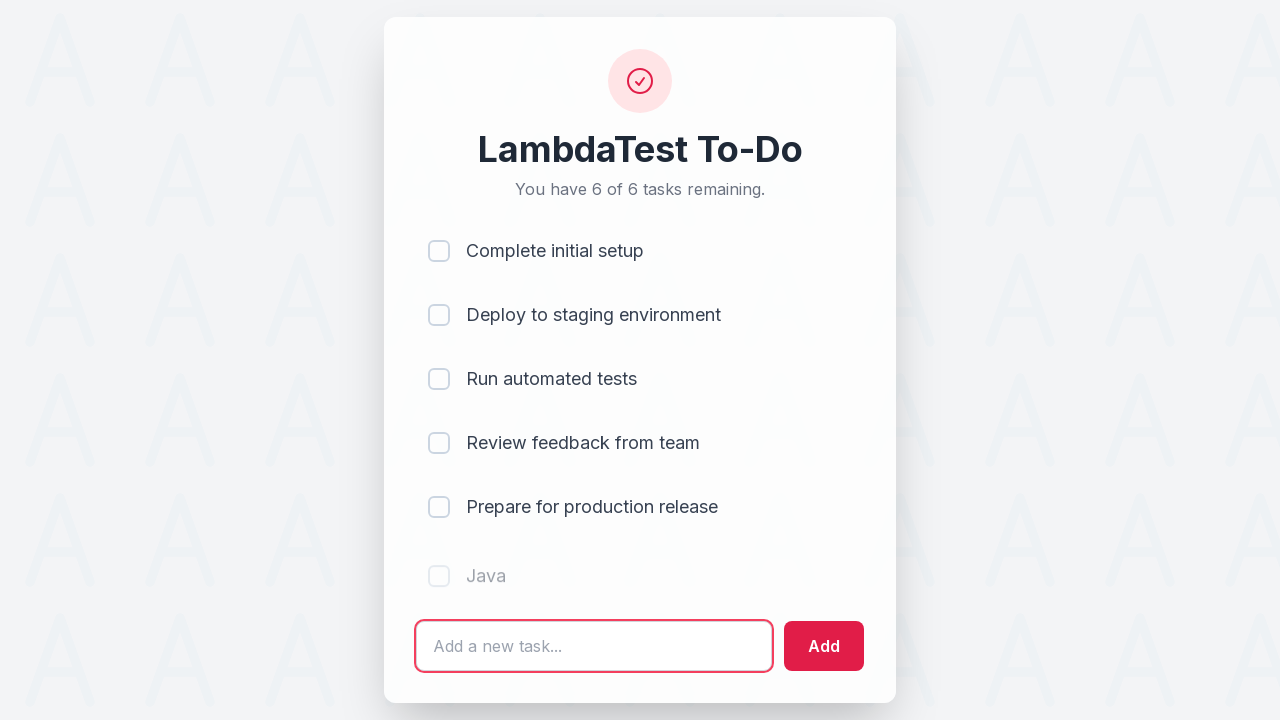

Verified the Java task was added successfully to the todo list
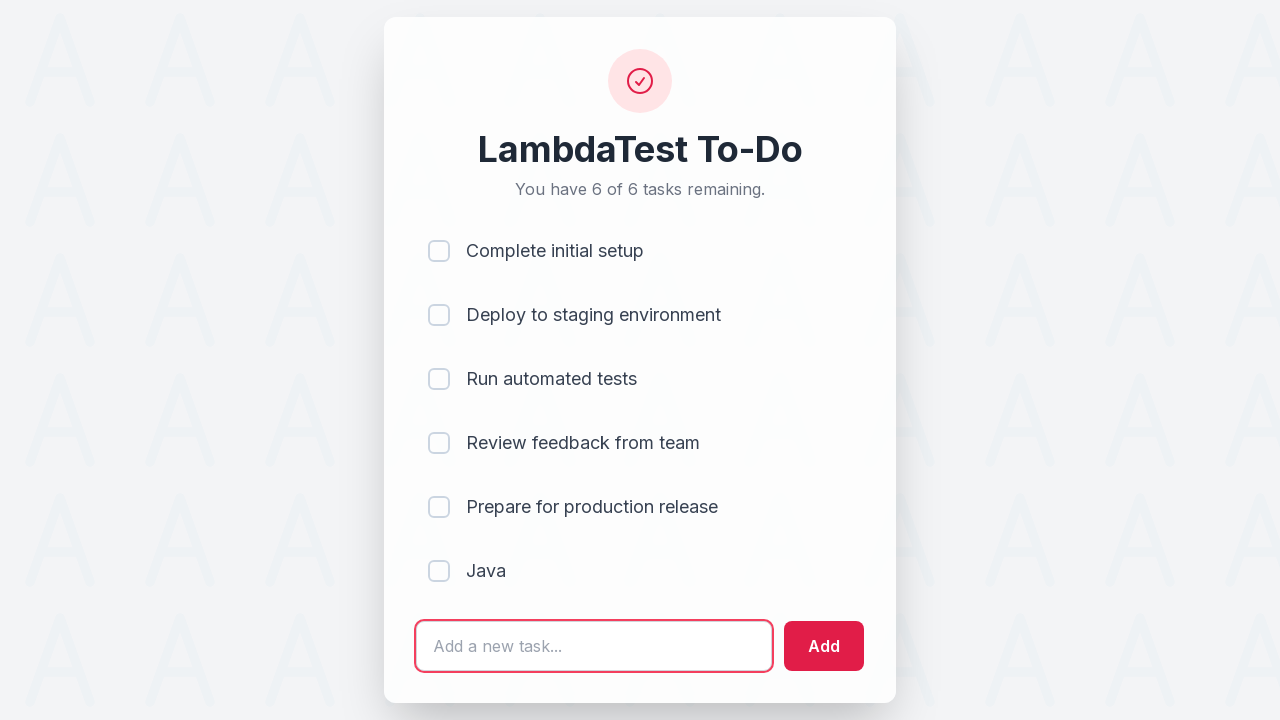

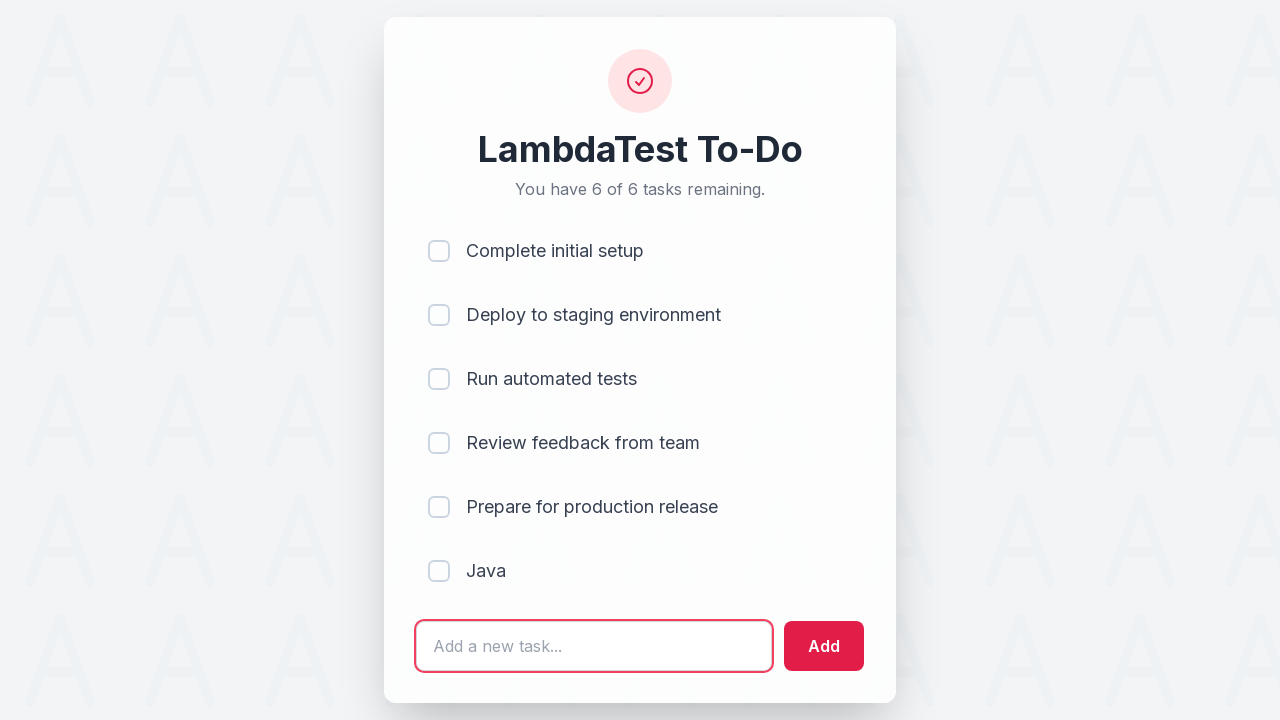